Tests hover functionality by hovering over an image and verifying the text that appears underneath

Starting URL: http://the-internet.herokuapp.com/

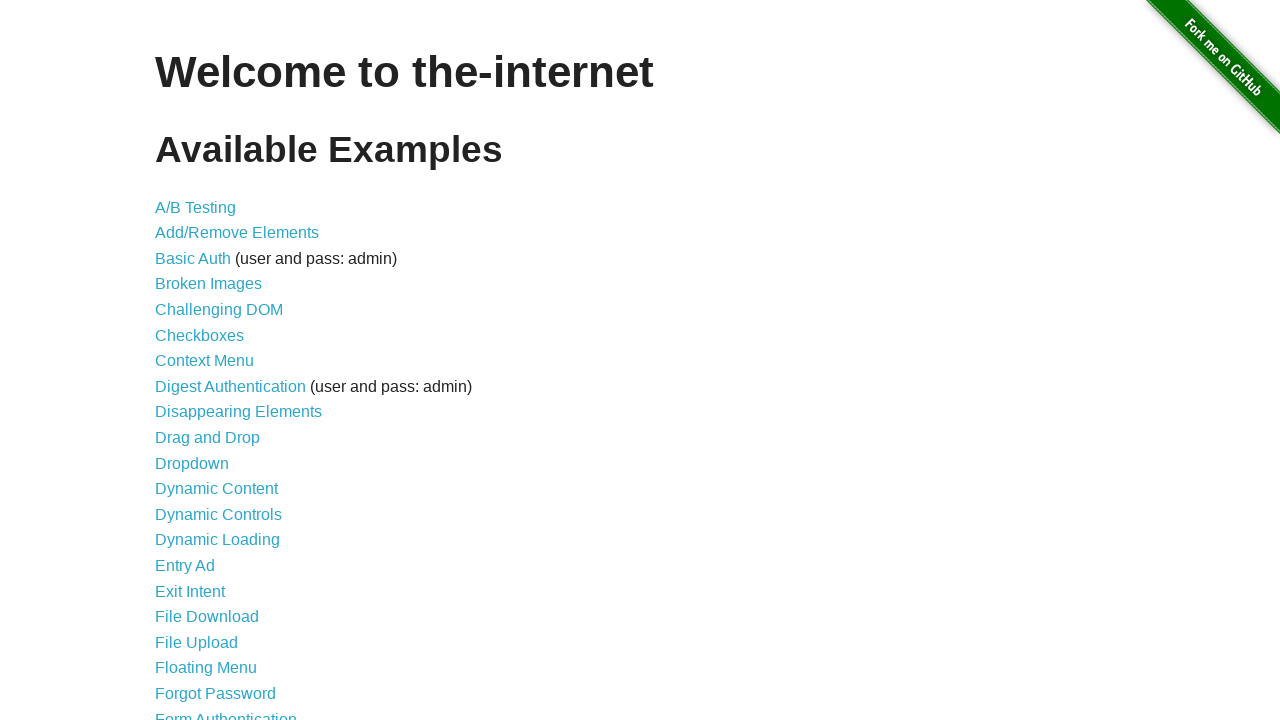

Clicked on the Hovers link at (180, 360) on a[href='/hovers']
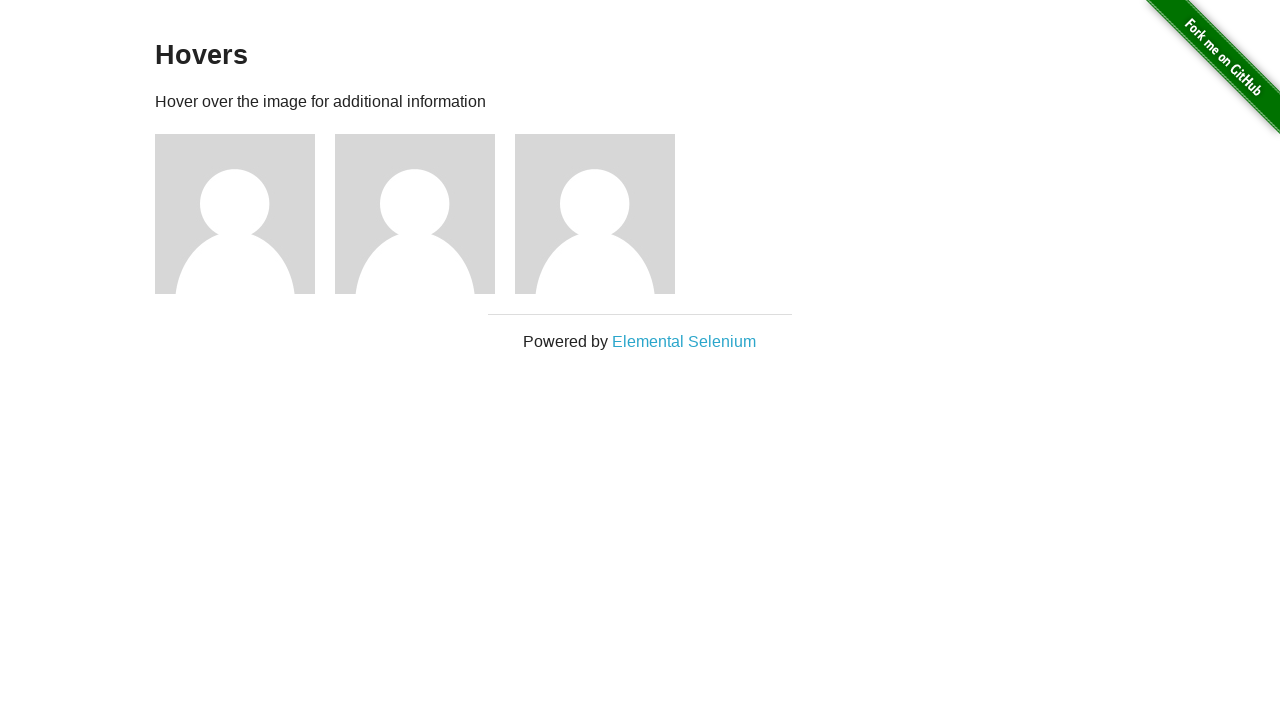

Hovered over the first image to reveal text at (235, 214) on xpath=//h5[.='name: user1']/../preceding-sibling::img
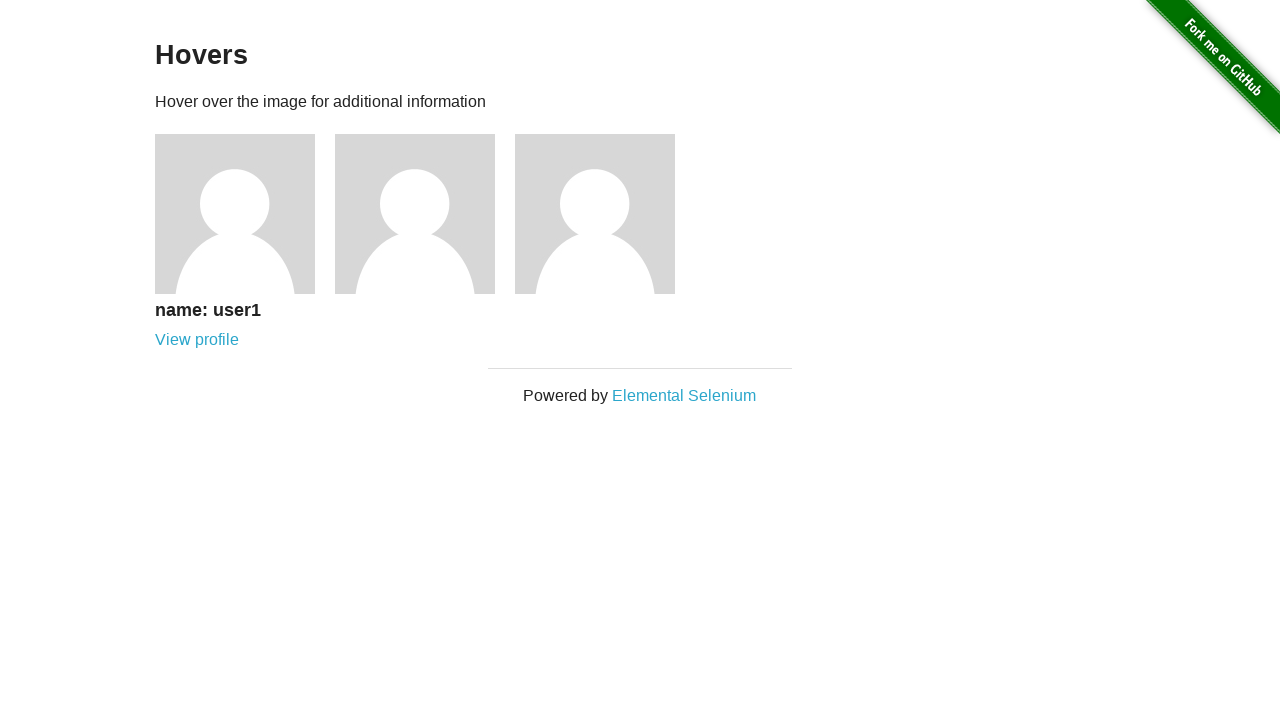

Verified the hover text 'name: user1' is displayed
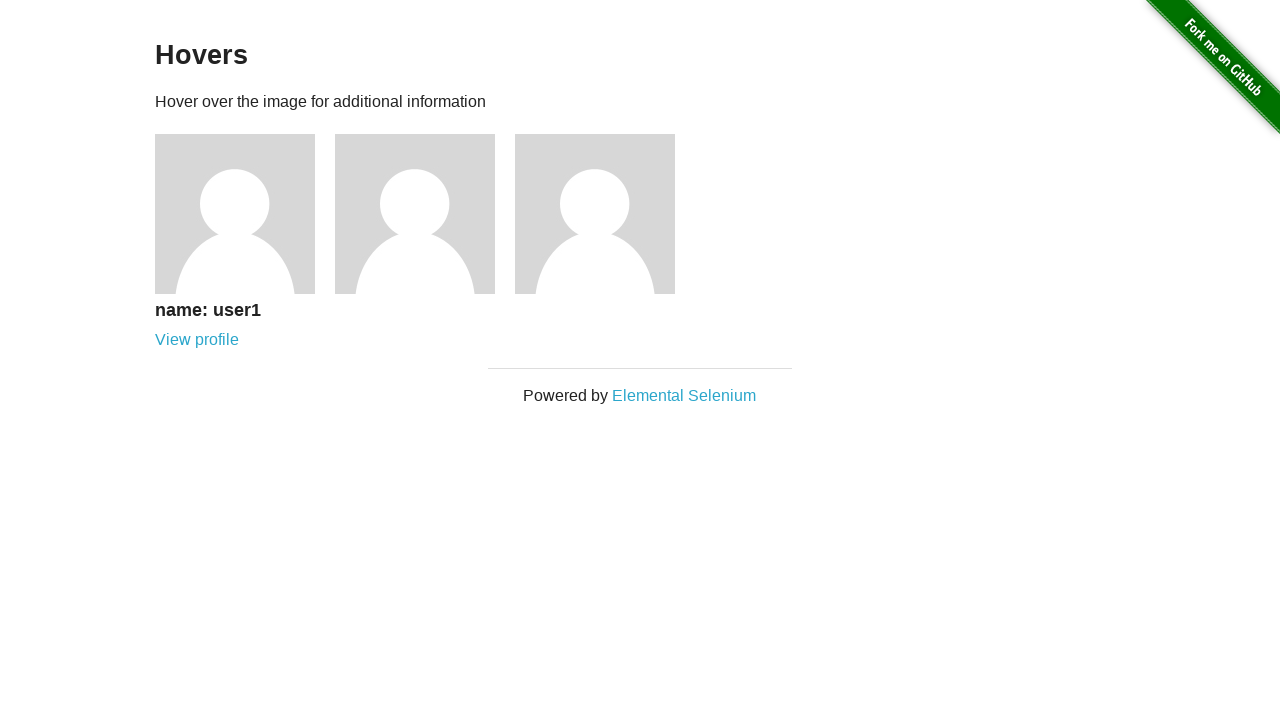

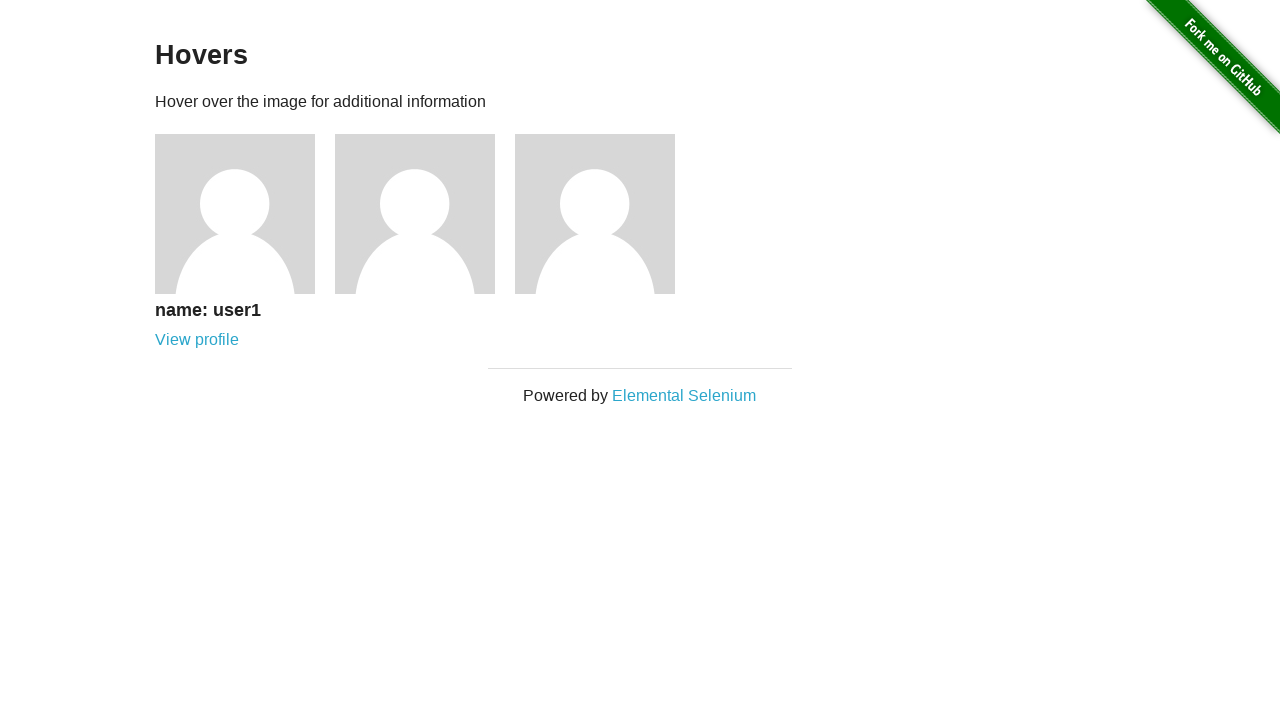